Tests e-commerce product search and add to cart functionality by searching for products and adding them to cart

Starting URL: https://rahulshettyacademy.com/seleniumPractise/#/

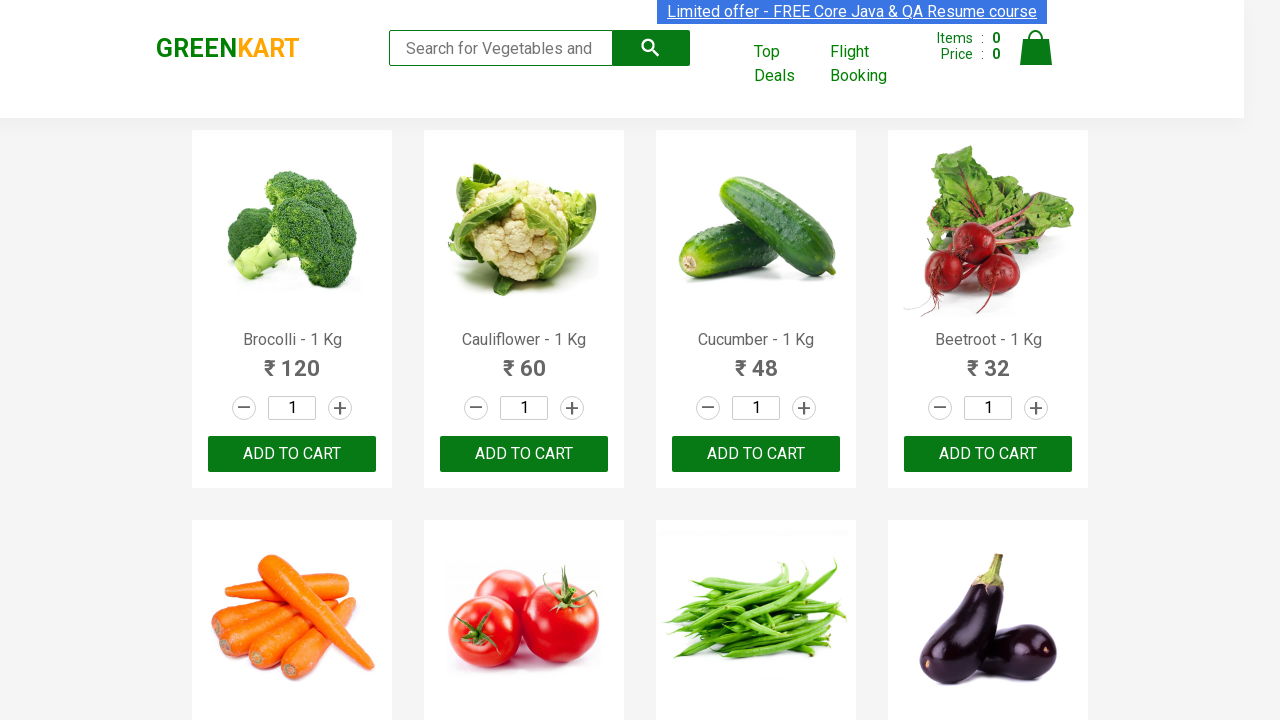

Filled search keyword field with 'ca' on .search-keyword
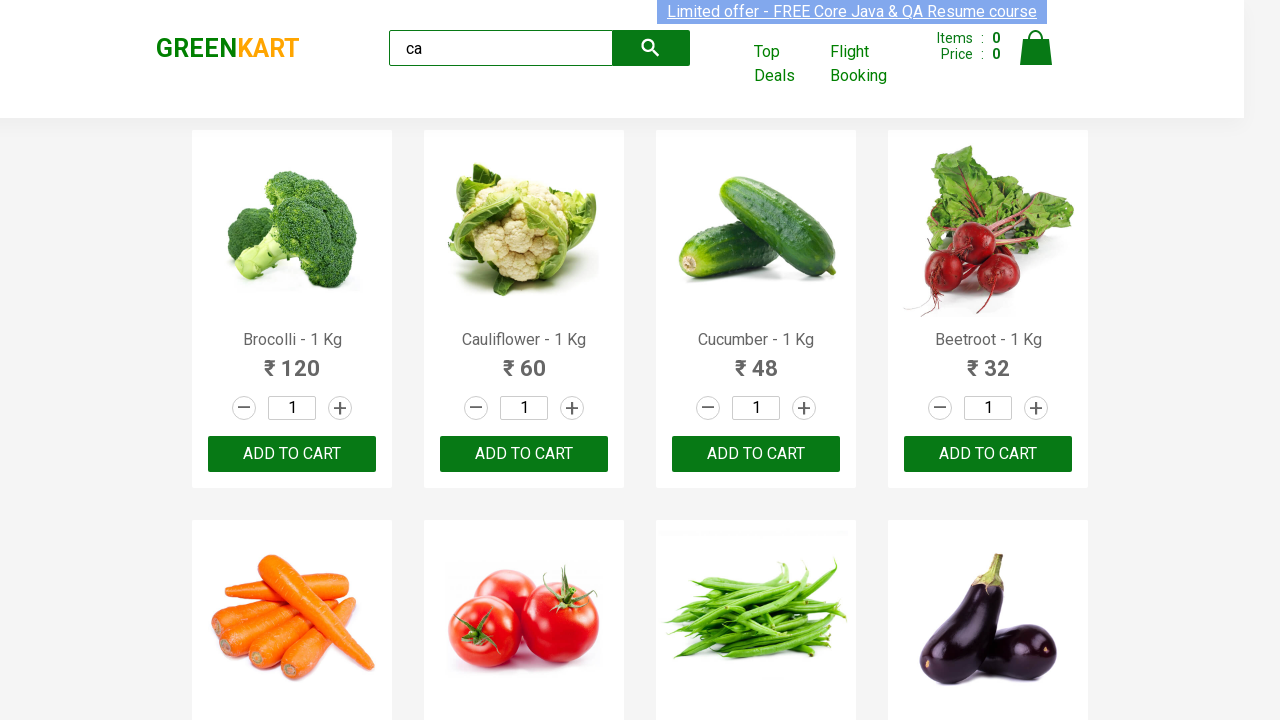

Waited for filtered products to be visible
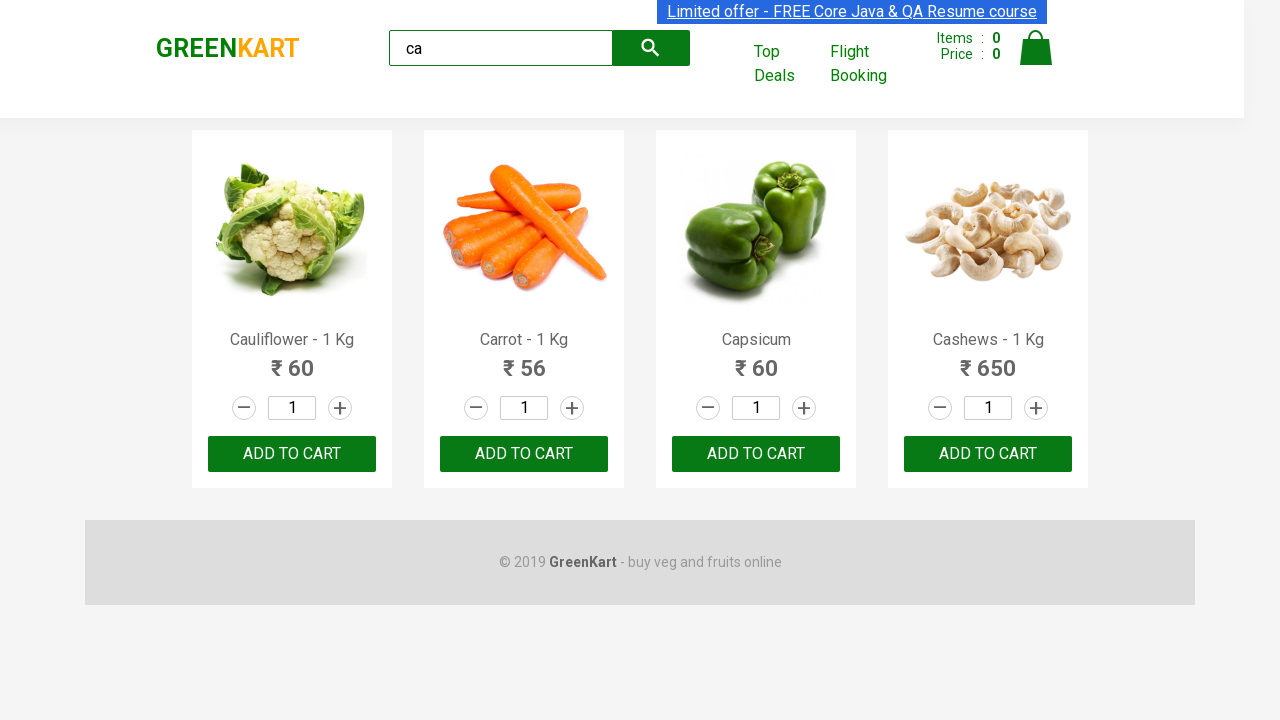

Located all visible products
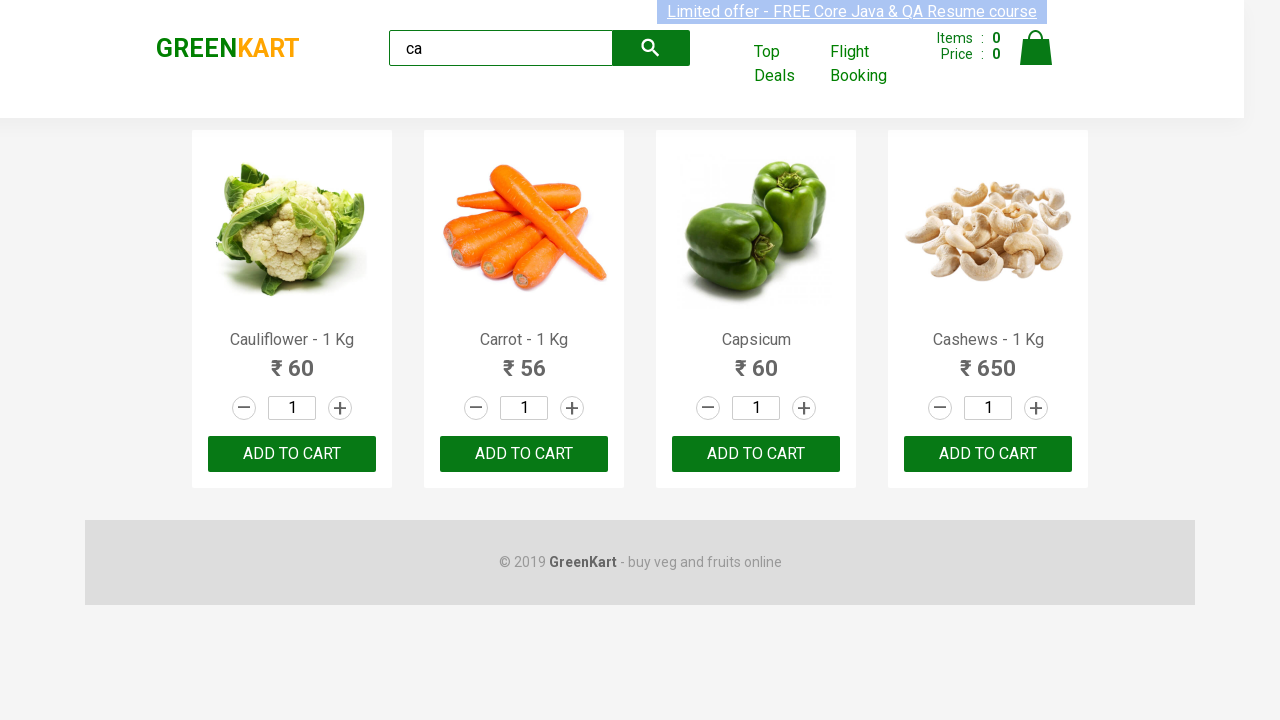

Clicked ADD TO CART button for a product at (292, 454) on .products .product >> nth=0 >> text=ADD TO CART
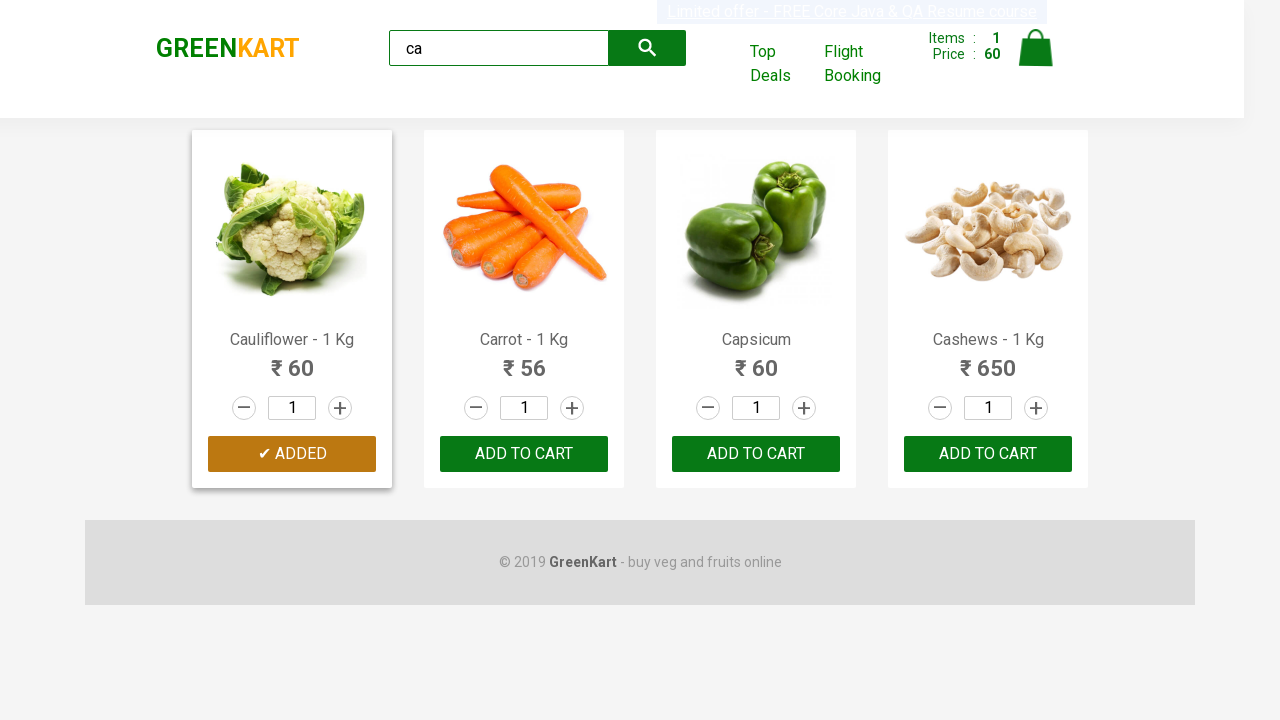

Clicked ADD TO CART button for a product at (524, 454) on .products .product >> nth=1 >> text=ADD TO CART
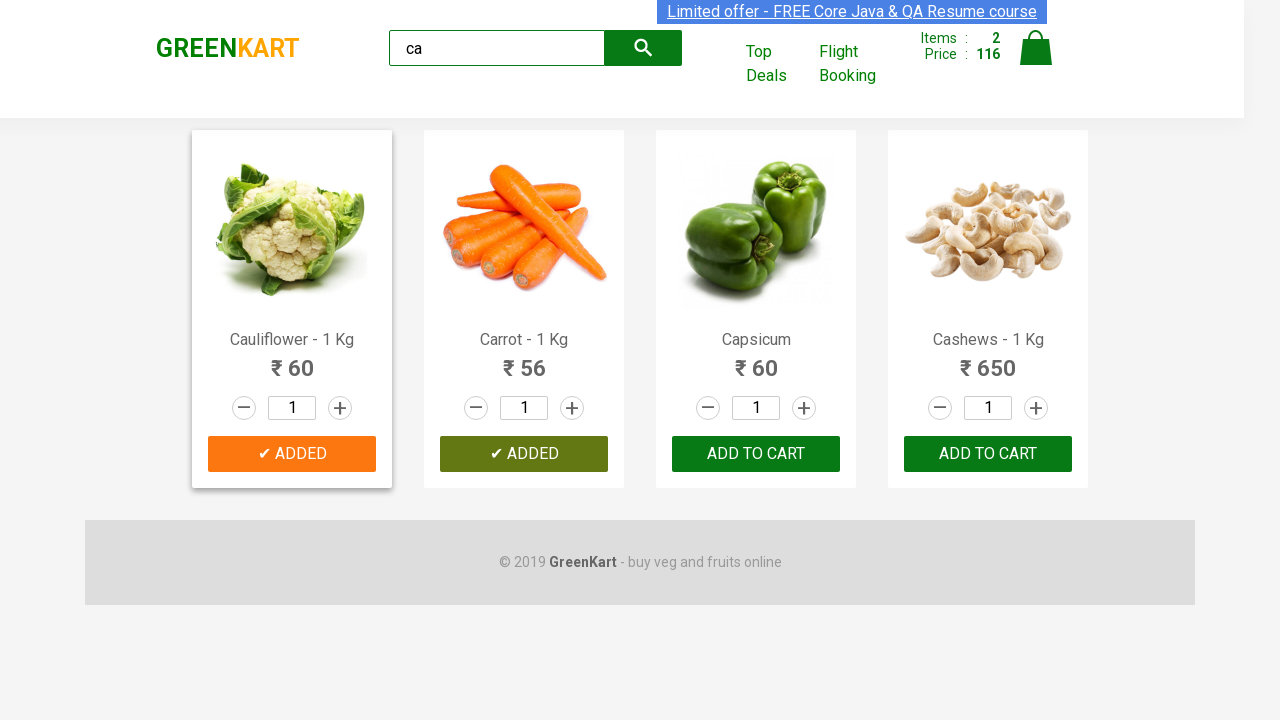

Clicked ADD TO CART button for a product at (756, 454) on .products .product >> nth=2 >> text=ADD TO CART
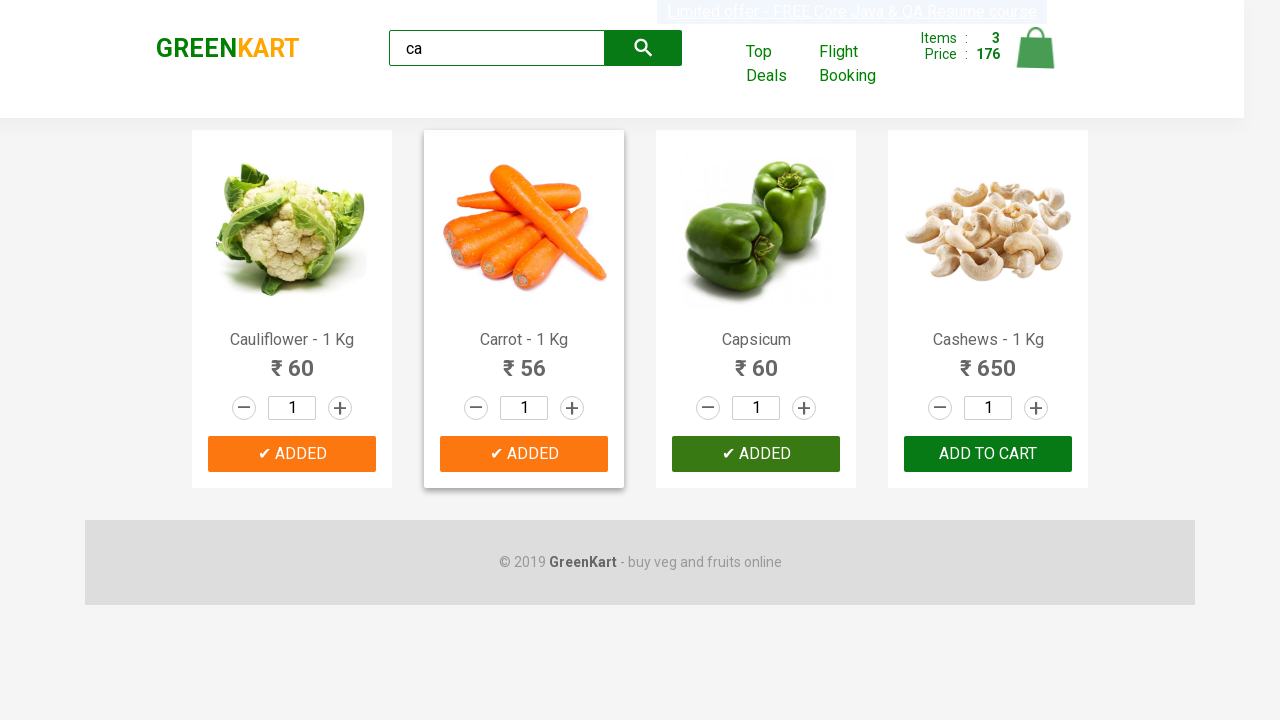

Clicked ADD TO CART button for a product at (988, 454) on .products .product >> nth=3 >> text=ADD TO CART
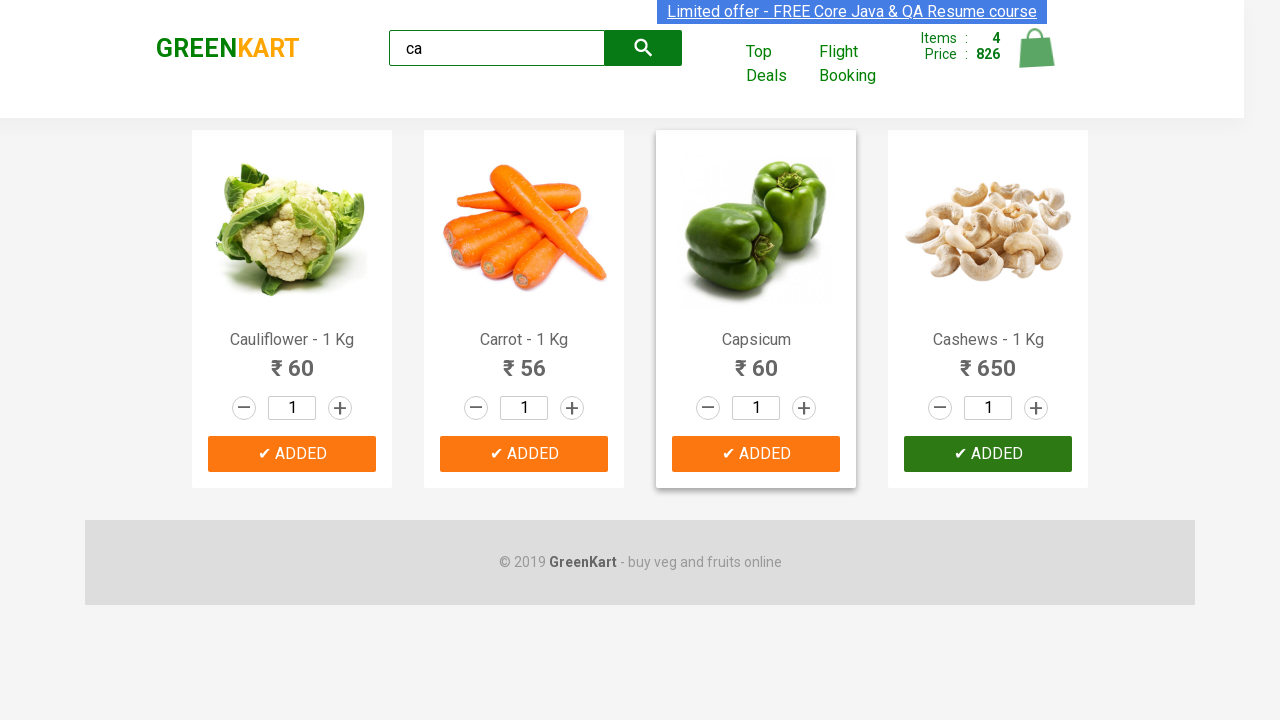

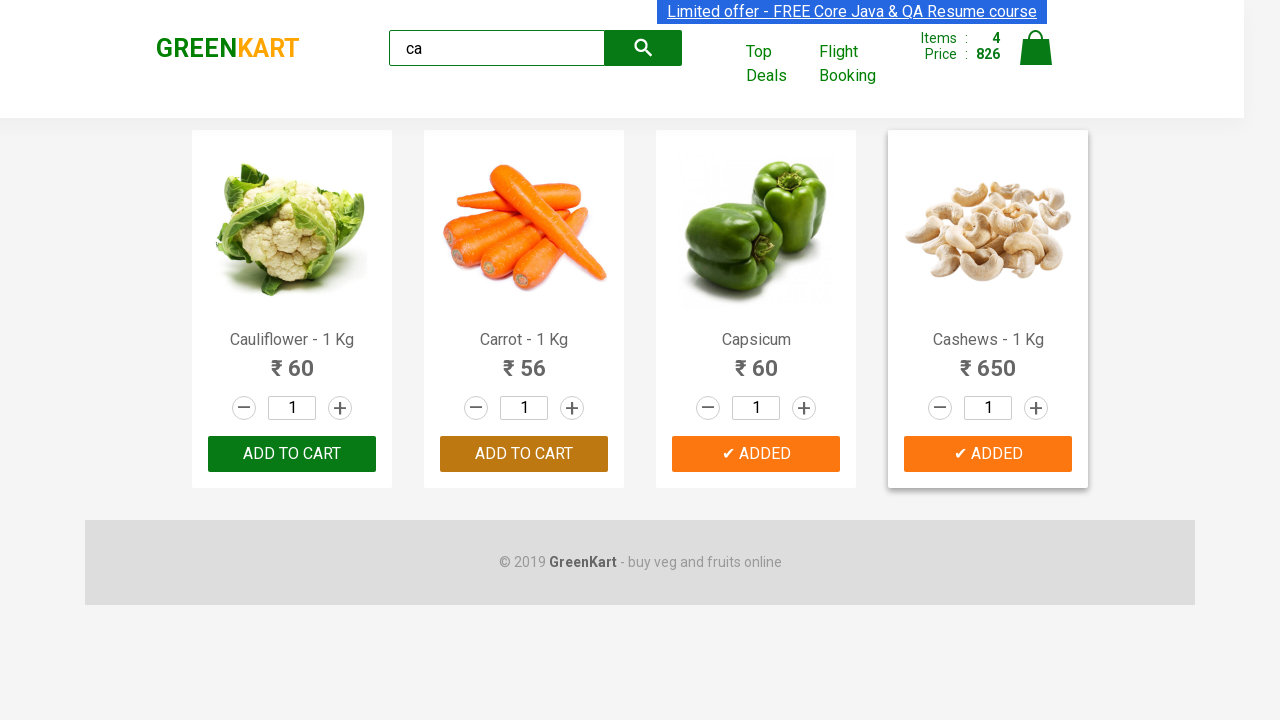